Tests clearing the complete state of all items by checking and unchecking toggle-all

Starting URL: https://demo.playwright.dev/todomvc

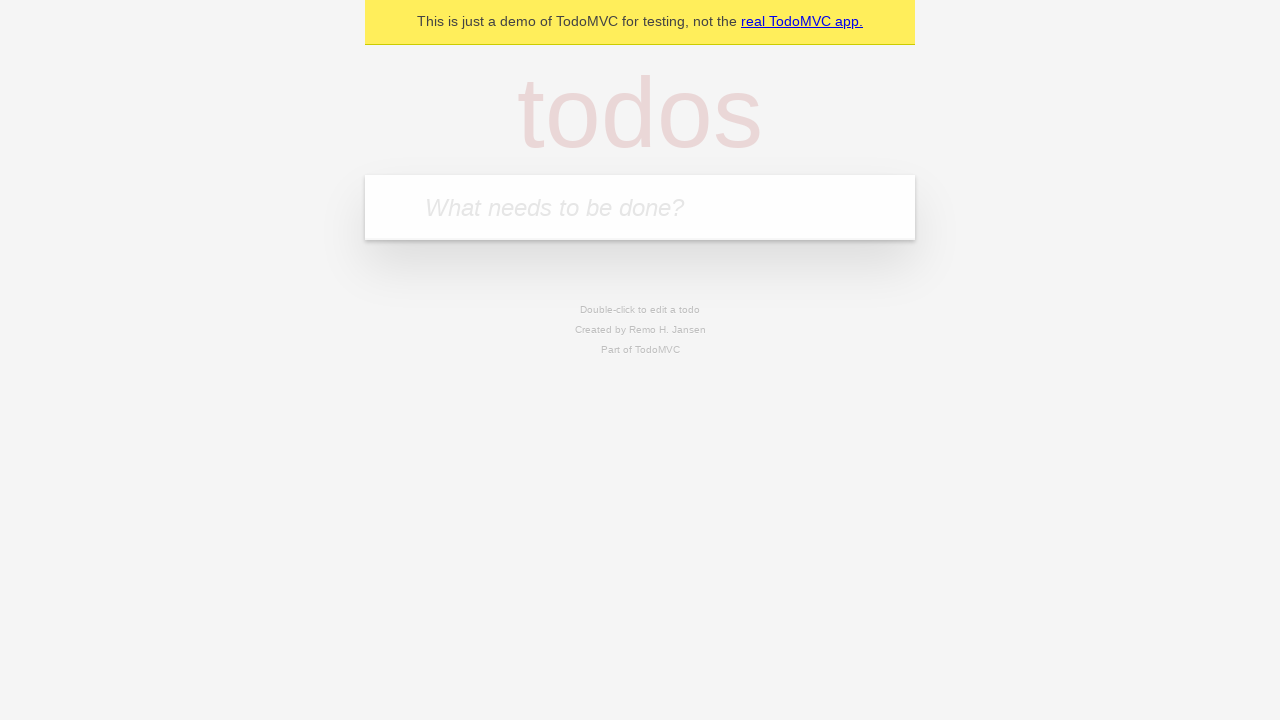

Filled first todo item 'buy some cheese' on .new-todo
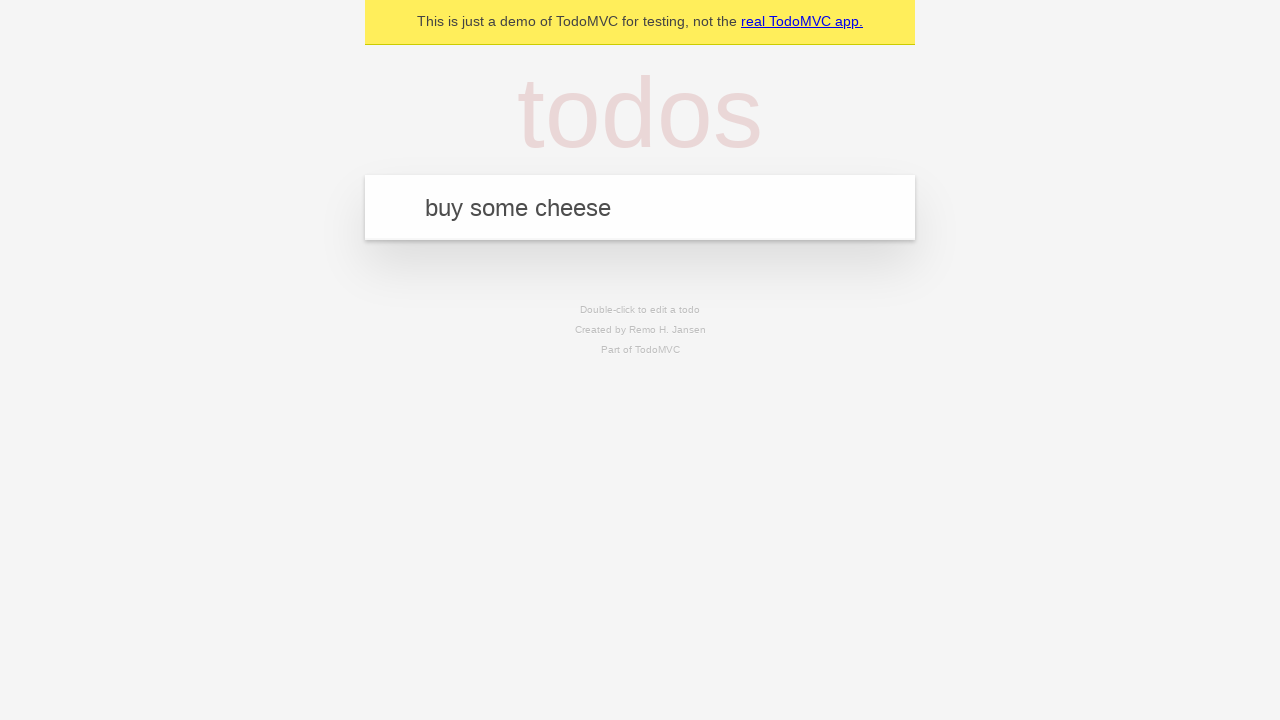

Pressed Enter to add first todo item on .new-todo
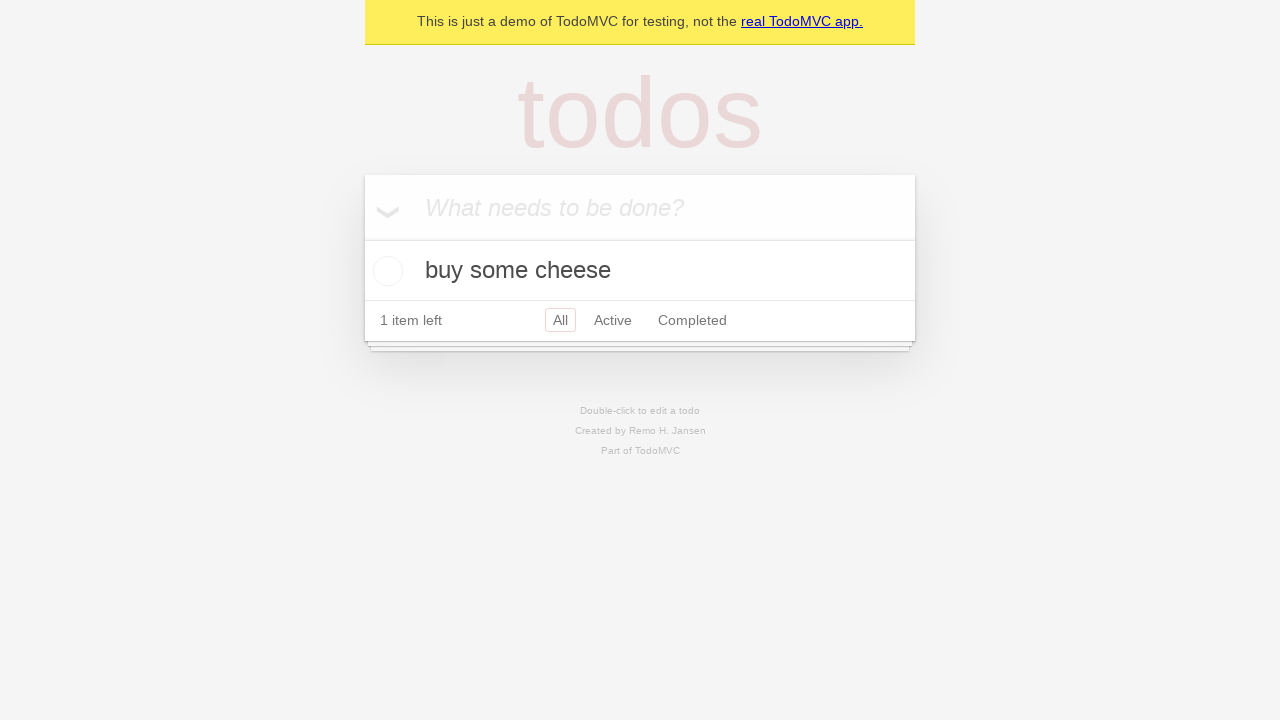

Filled second todo item 'feed the cat' on .new-todo
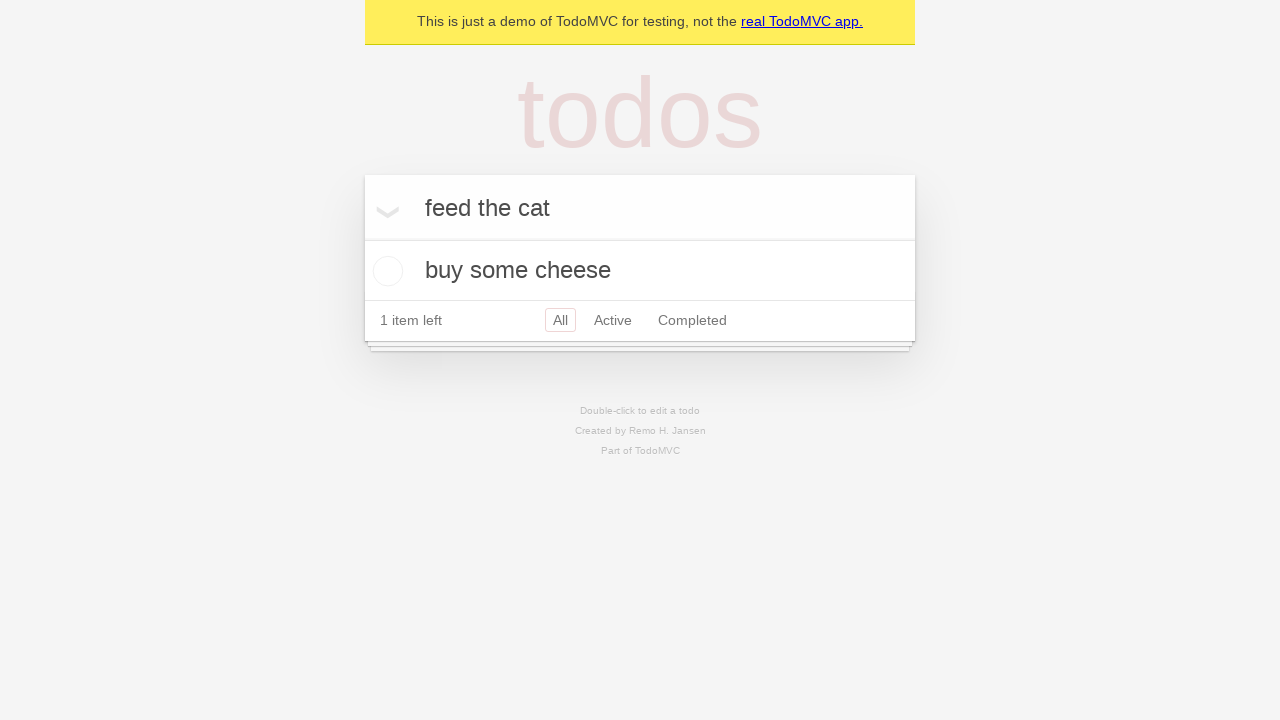

Pressed Enter to add second todo item on .new-todo
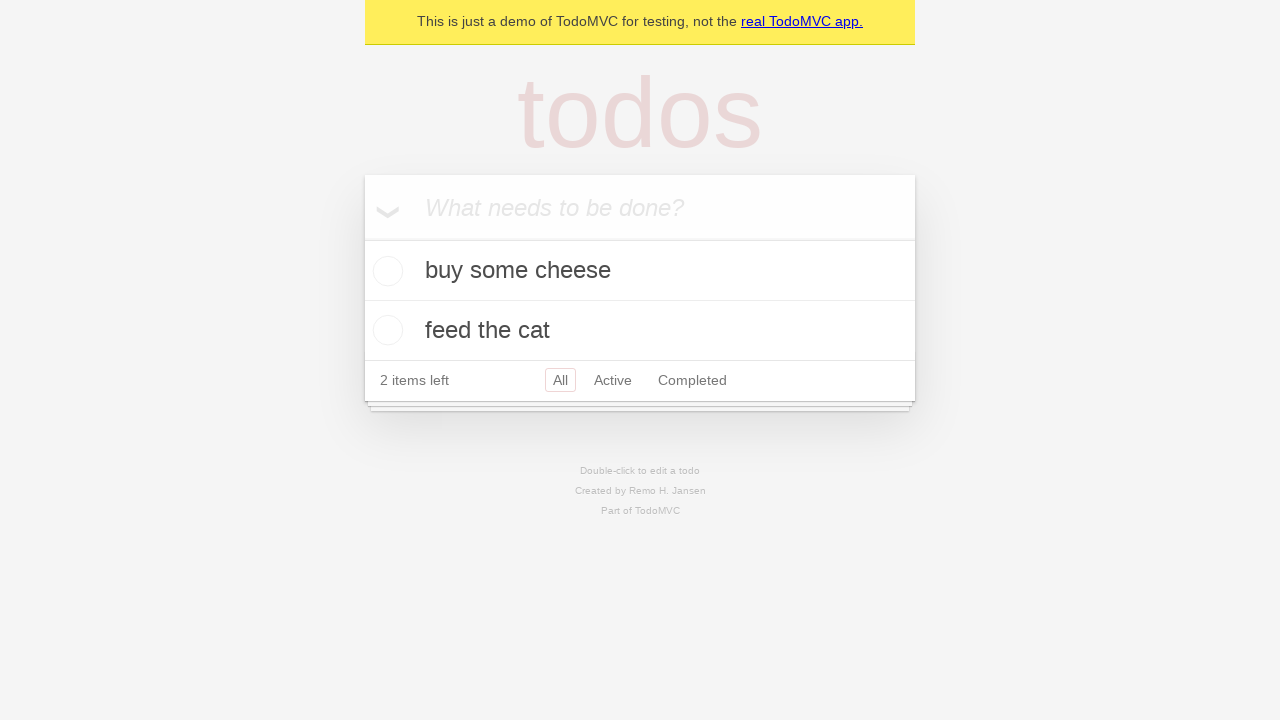

Filled third todo item 'book a doctors appointment' on .new-todo
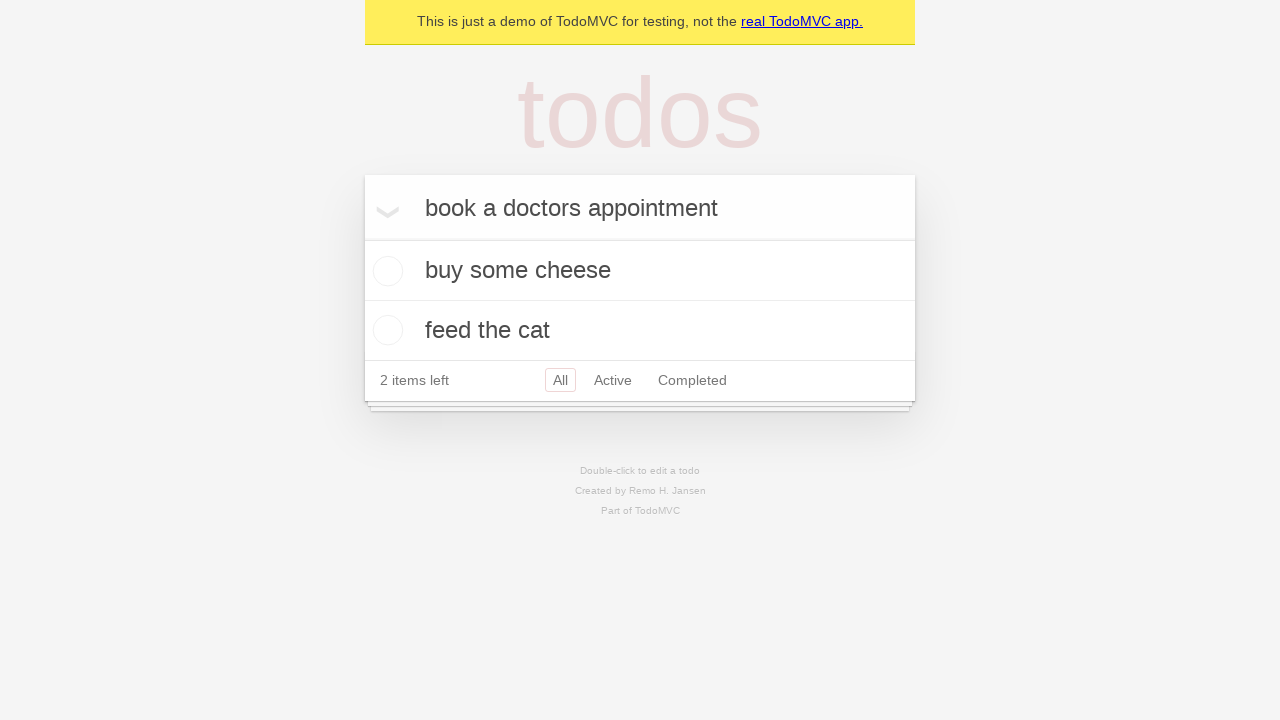

Pressed Enter to add third todo item on .new-todo
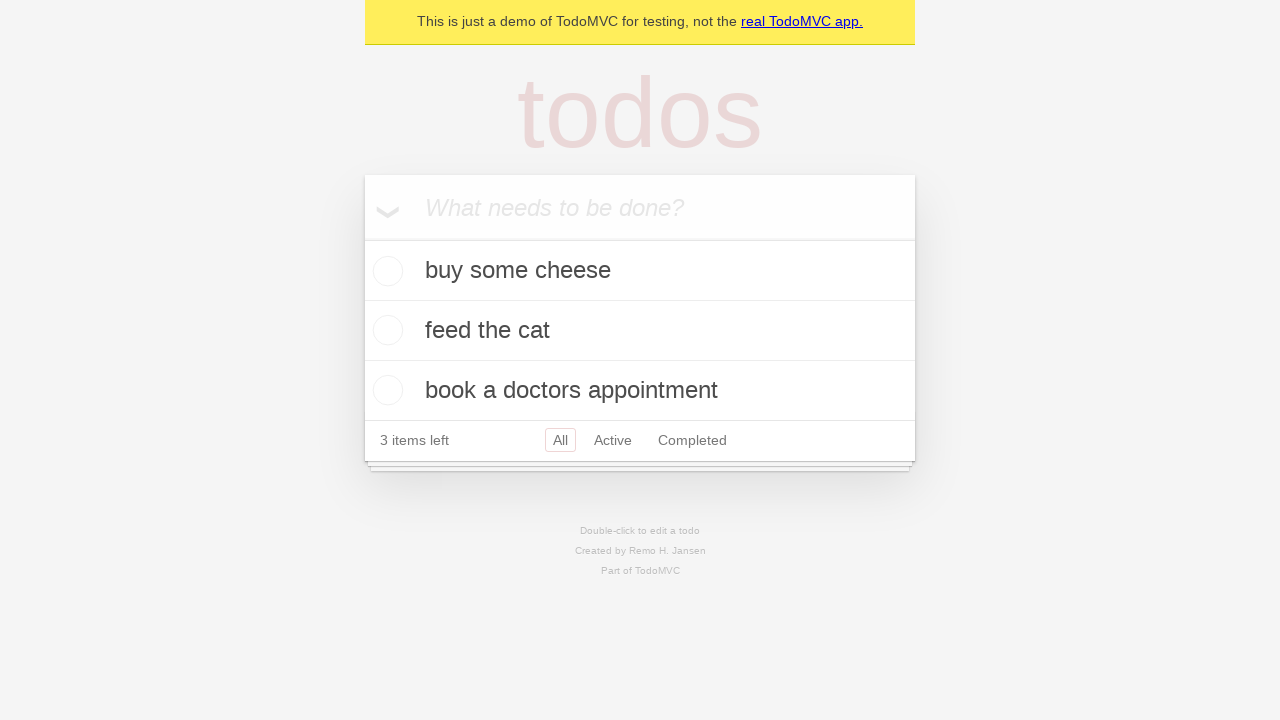

Waited for all 3 todo items to appear in the list
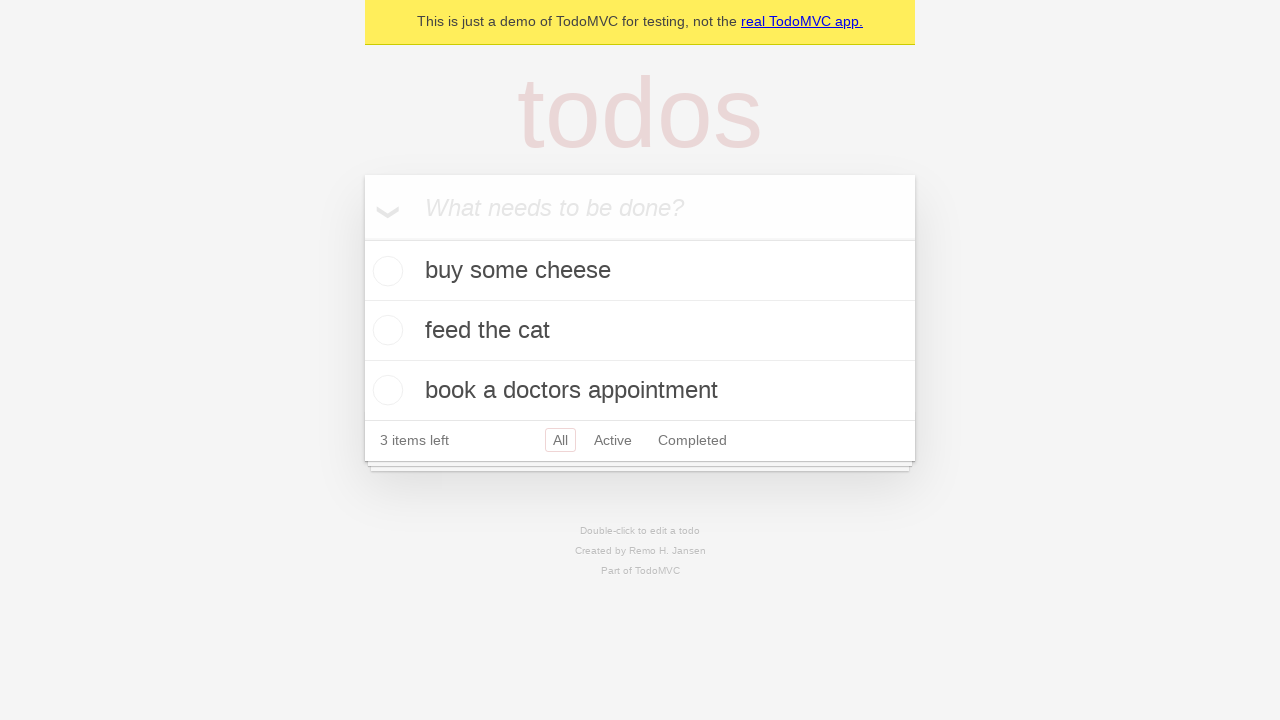

Checked toggle-all to mark all items as complete at (362, 238) on .toggle-all
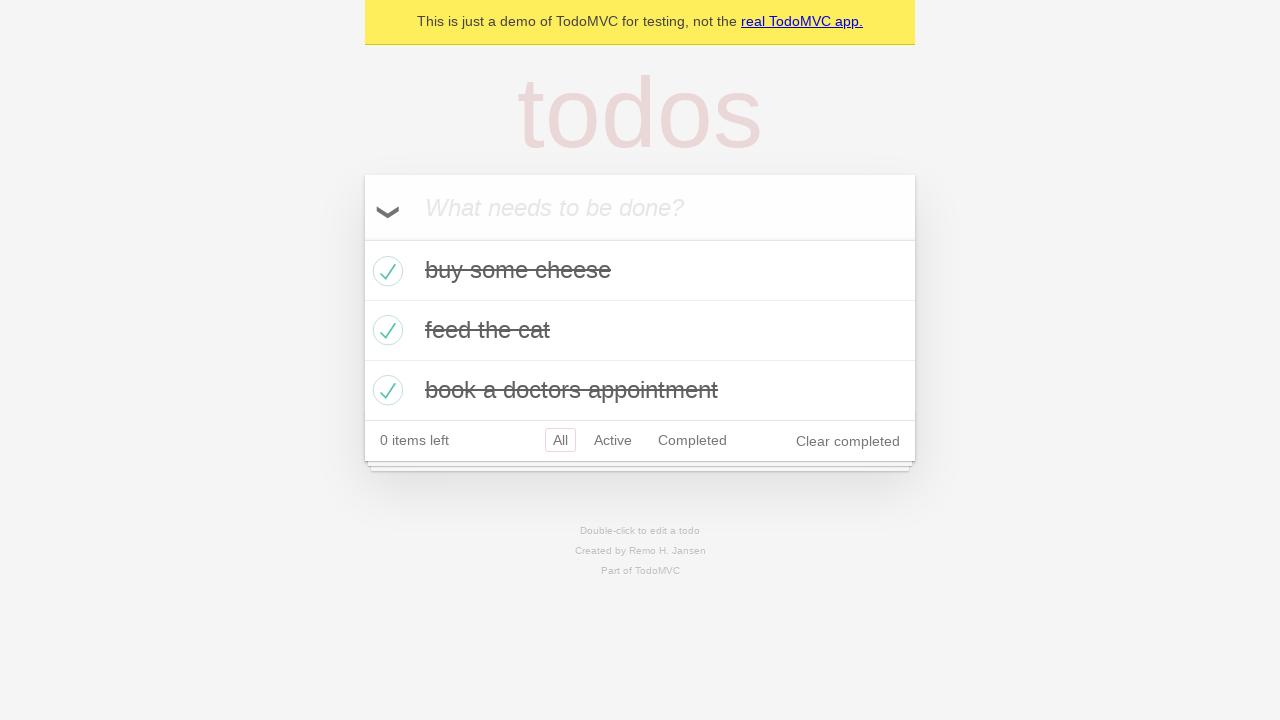

Unchecked toggle-all to clear the complete state of all items at (362, 238) on .toggle-all
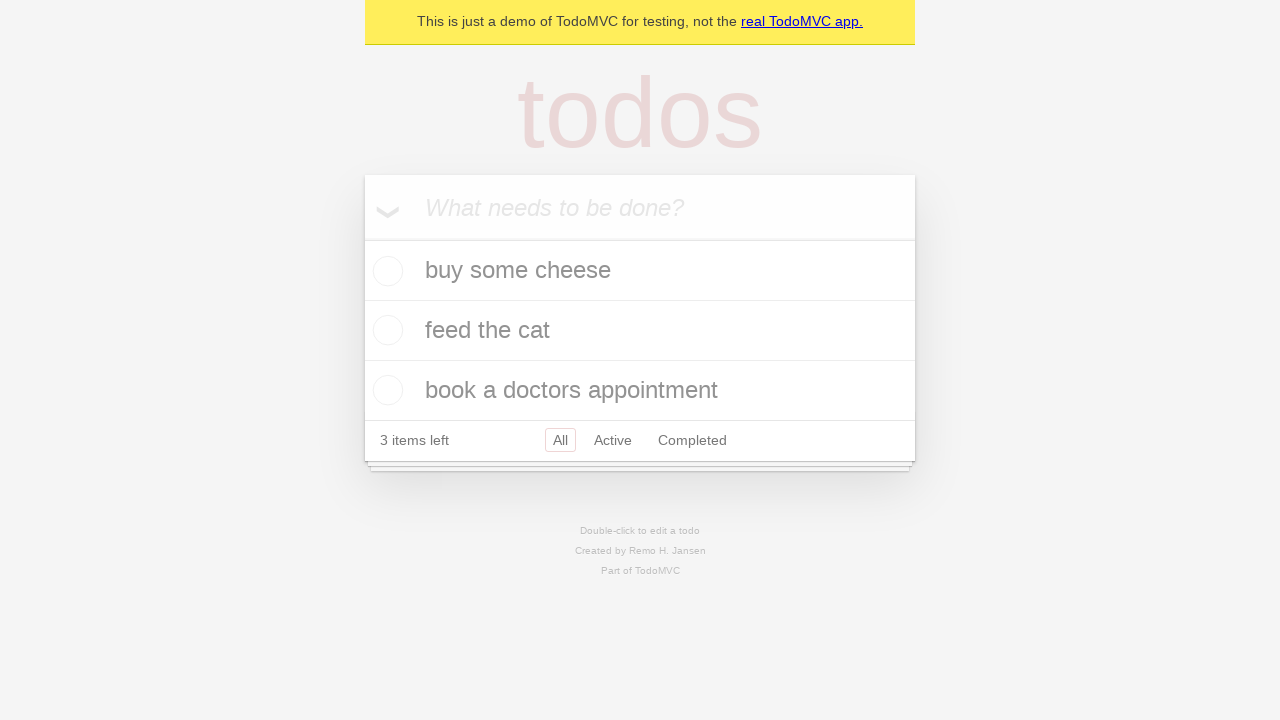

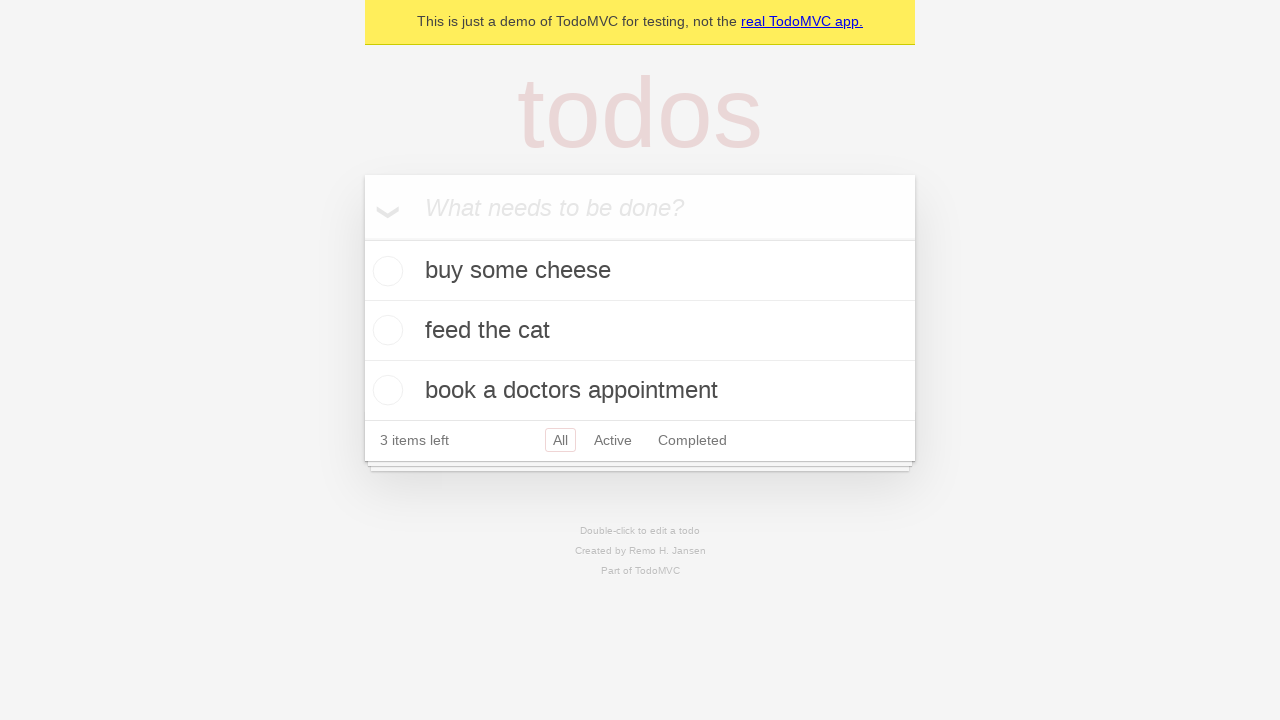